Tests FAQ accordion by clicking on question 7 and verifying the answer text about order cancellation

Starting URL: https://qa-scooter.praktikum-services.ru/

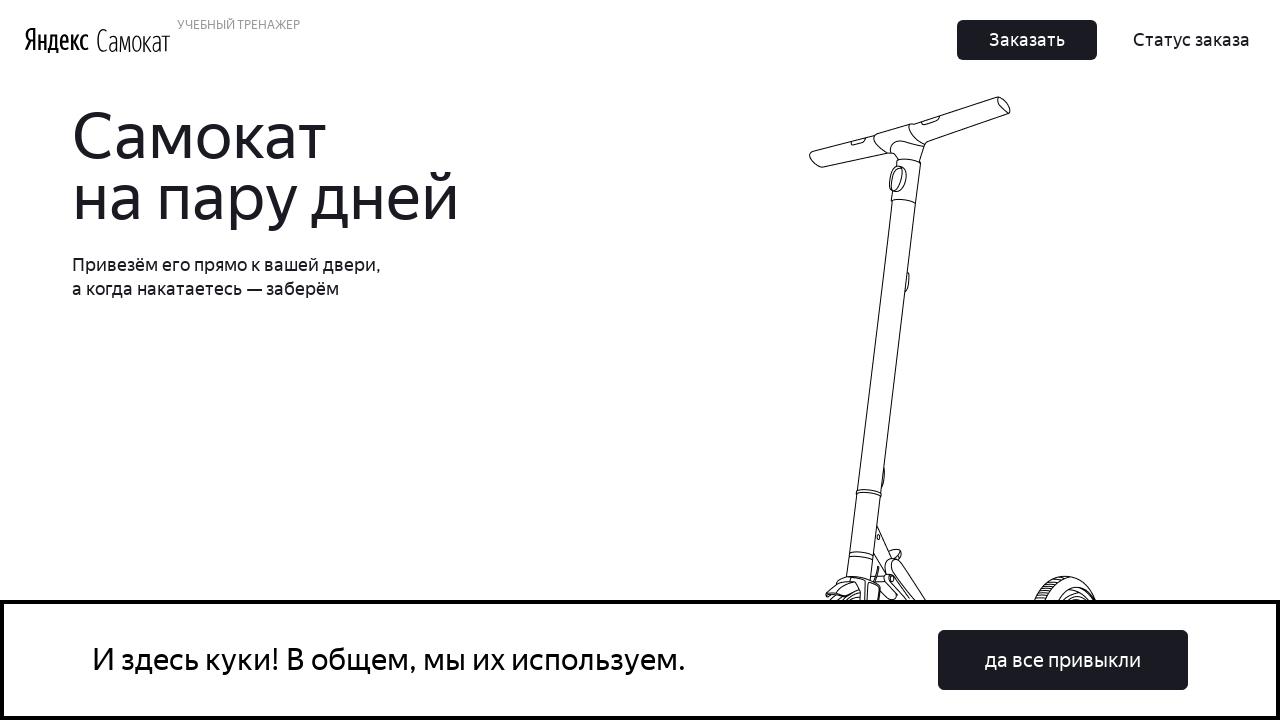

Scrolled question 7 into view
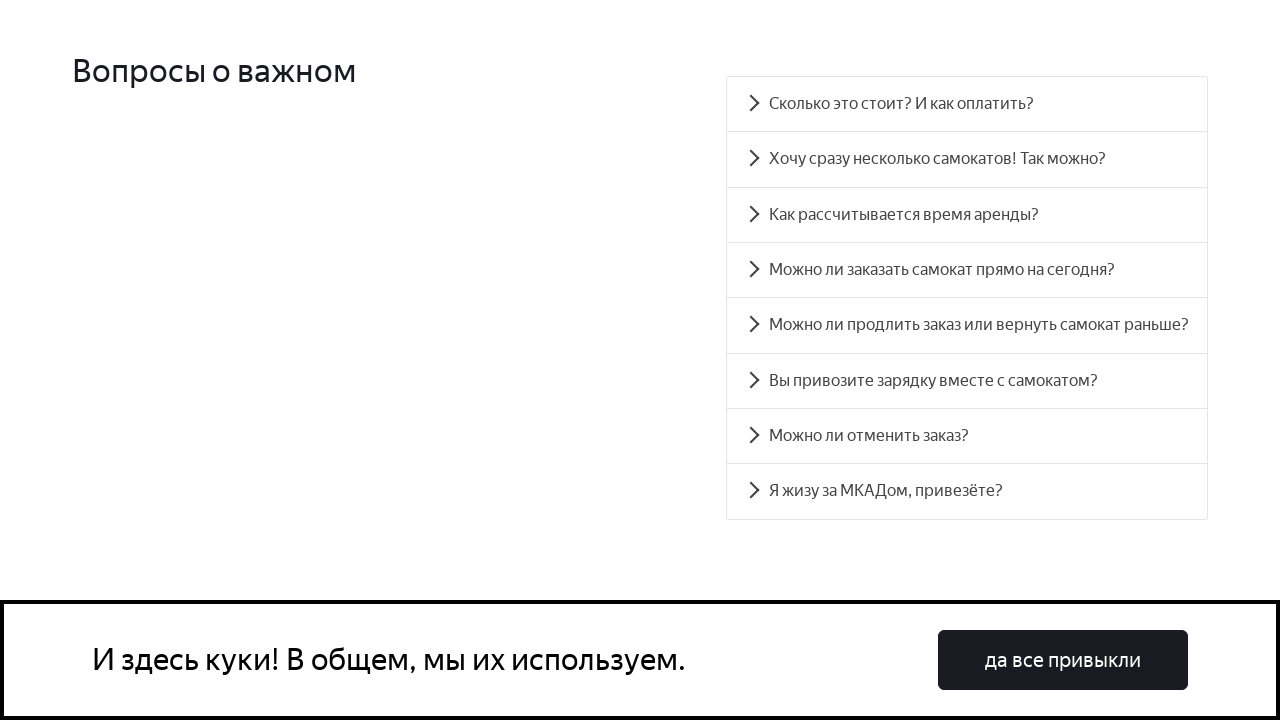

Clicked on question 7 in FAQ accordion at (967, 436) on #accordion__heading-6
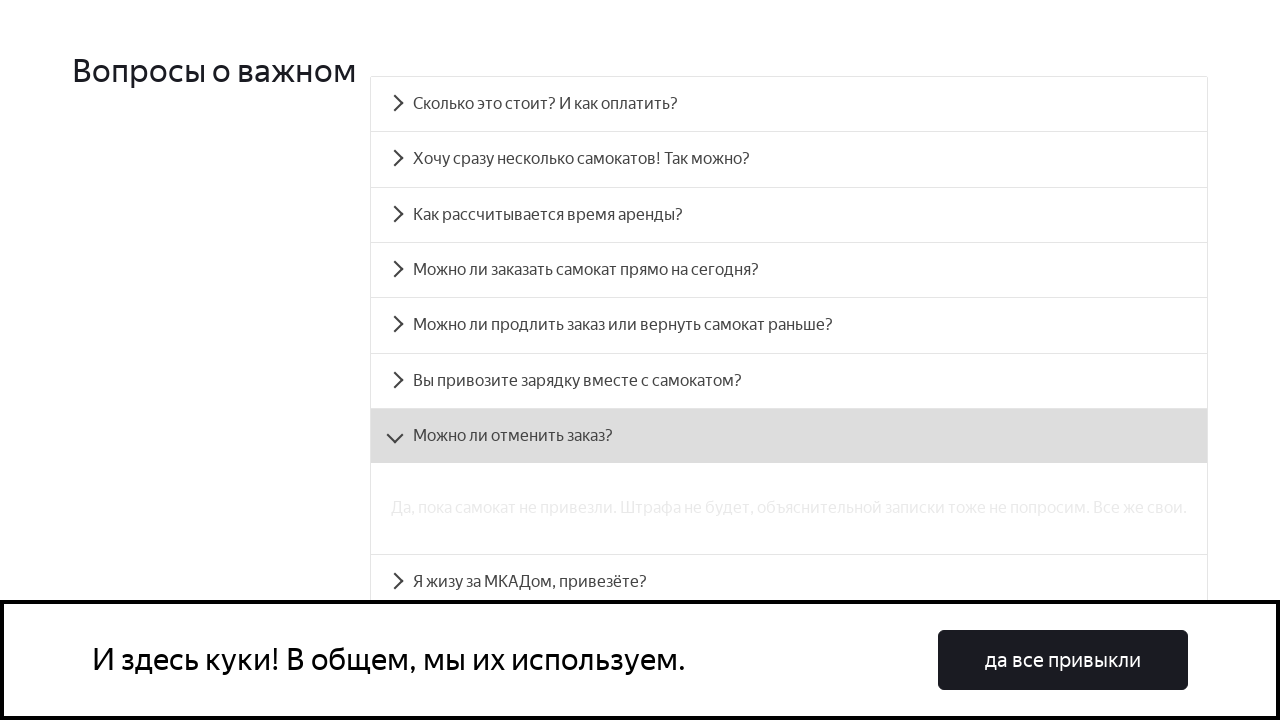

Answer to question 7 about order cancellation is now visible
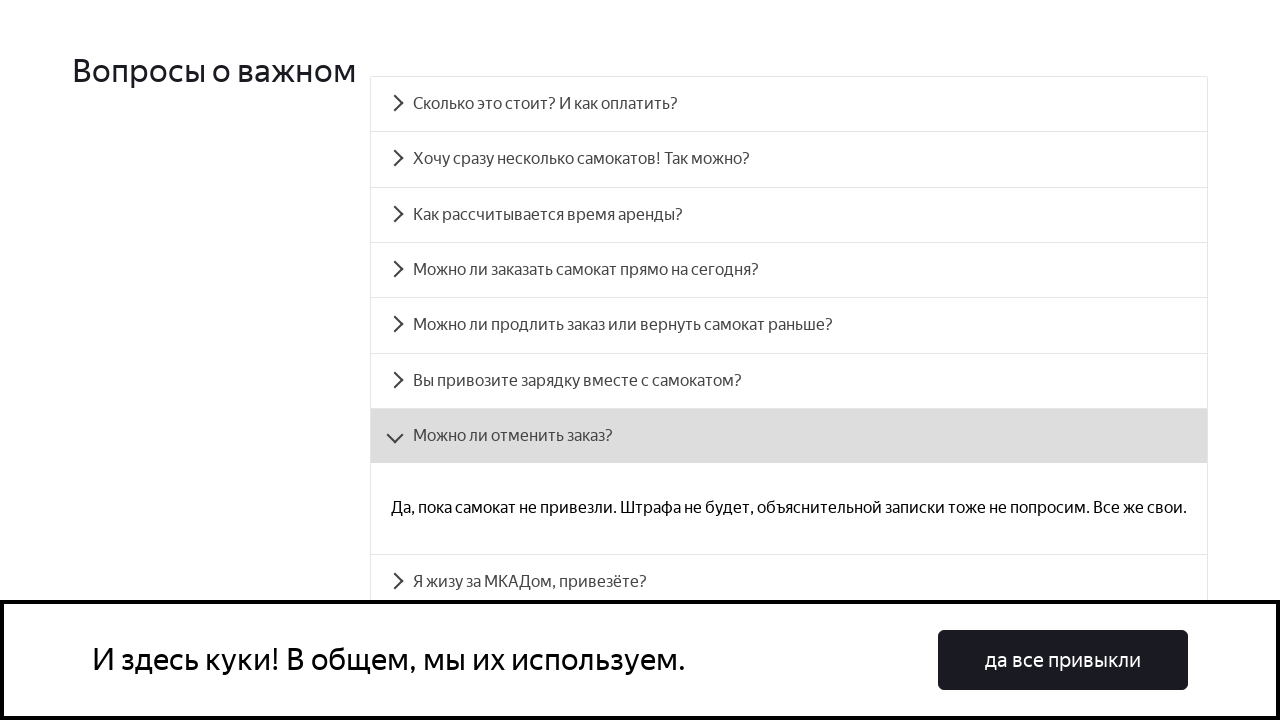

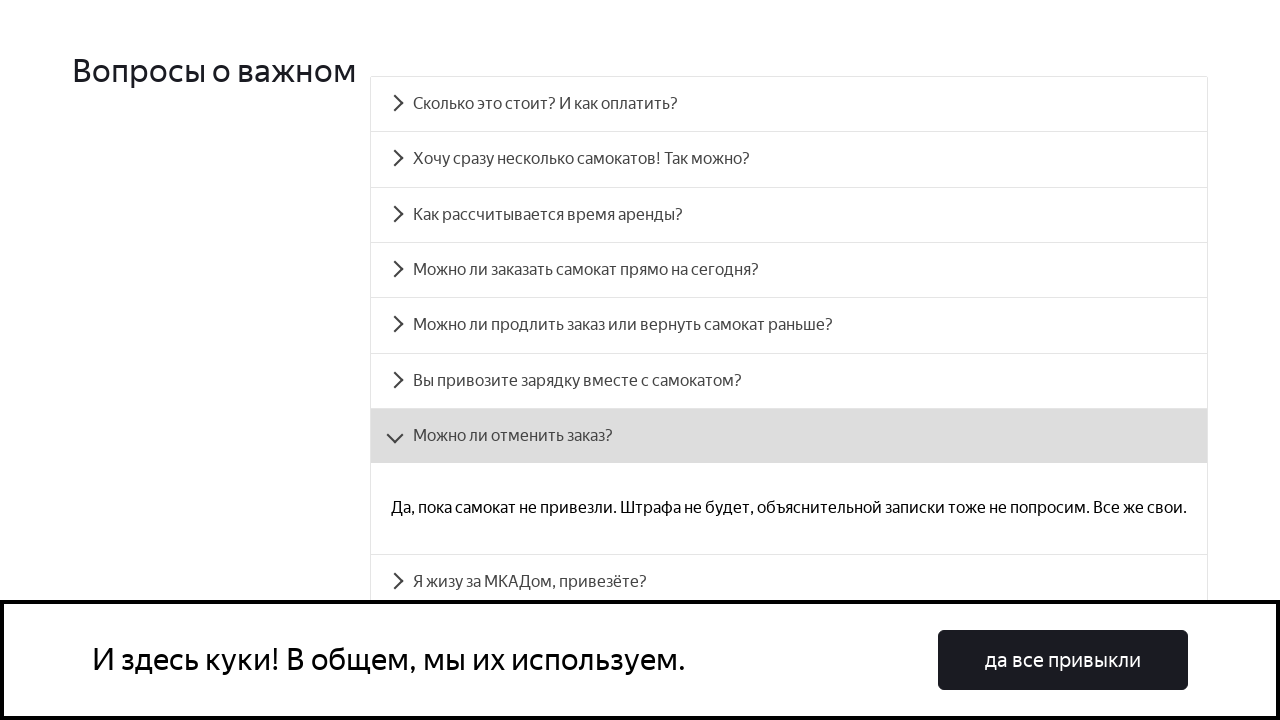